Tests Python.org search functionality by entering "pycon" in the search field and verifying results are returned

Starting URL: http://www.python.org

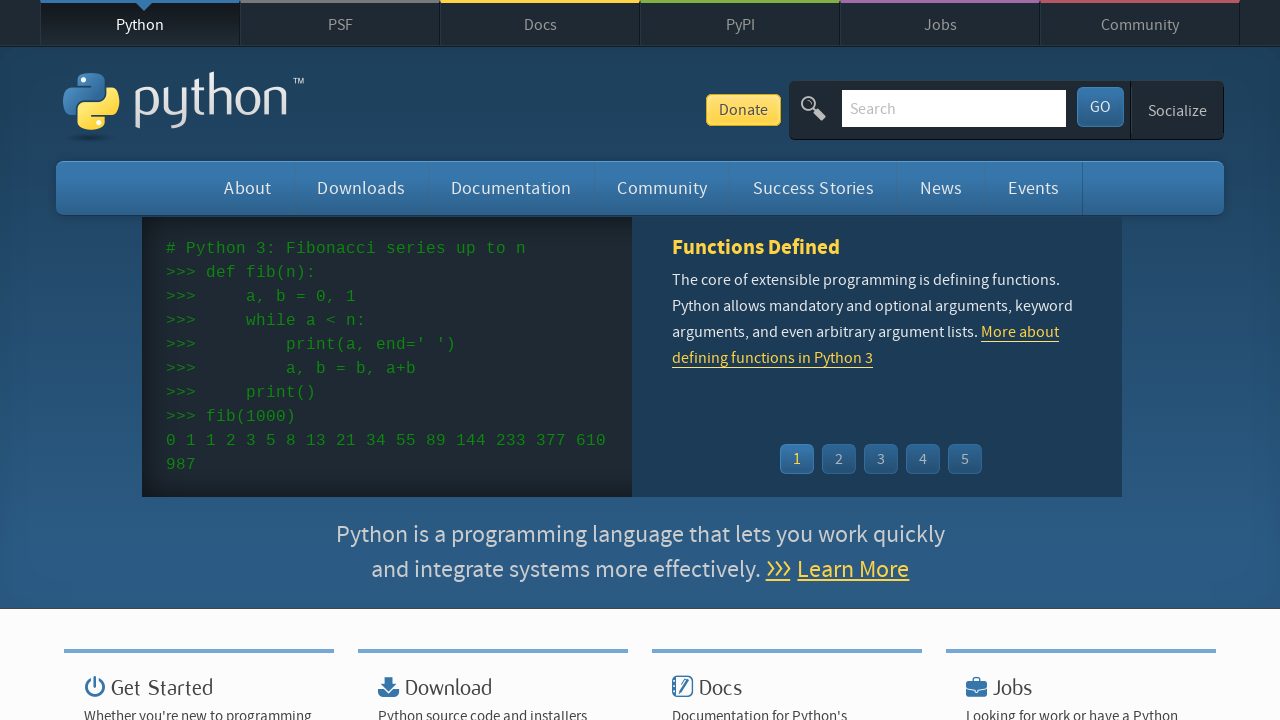

Page title confirmed to contain 'Python'
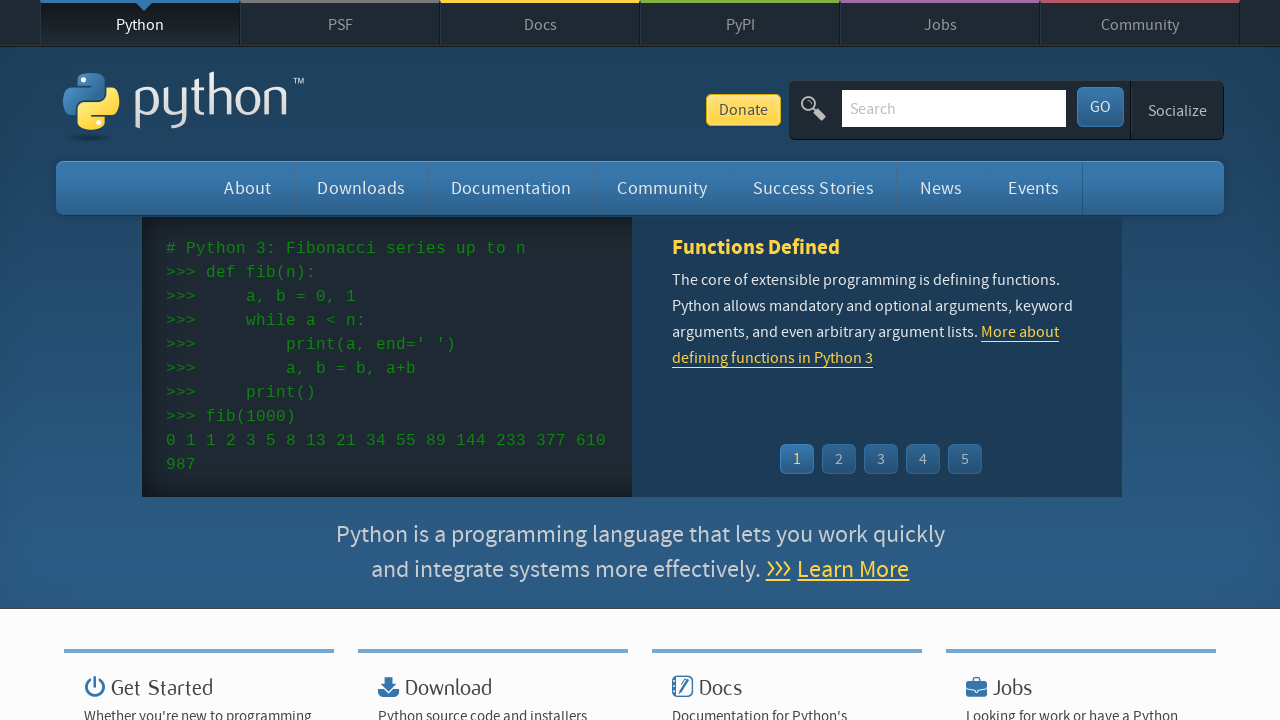

Found and cleared search field on input[name='q']
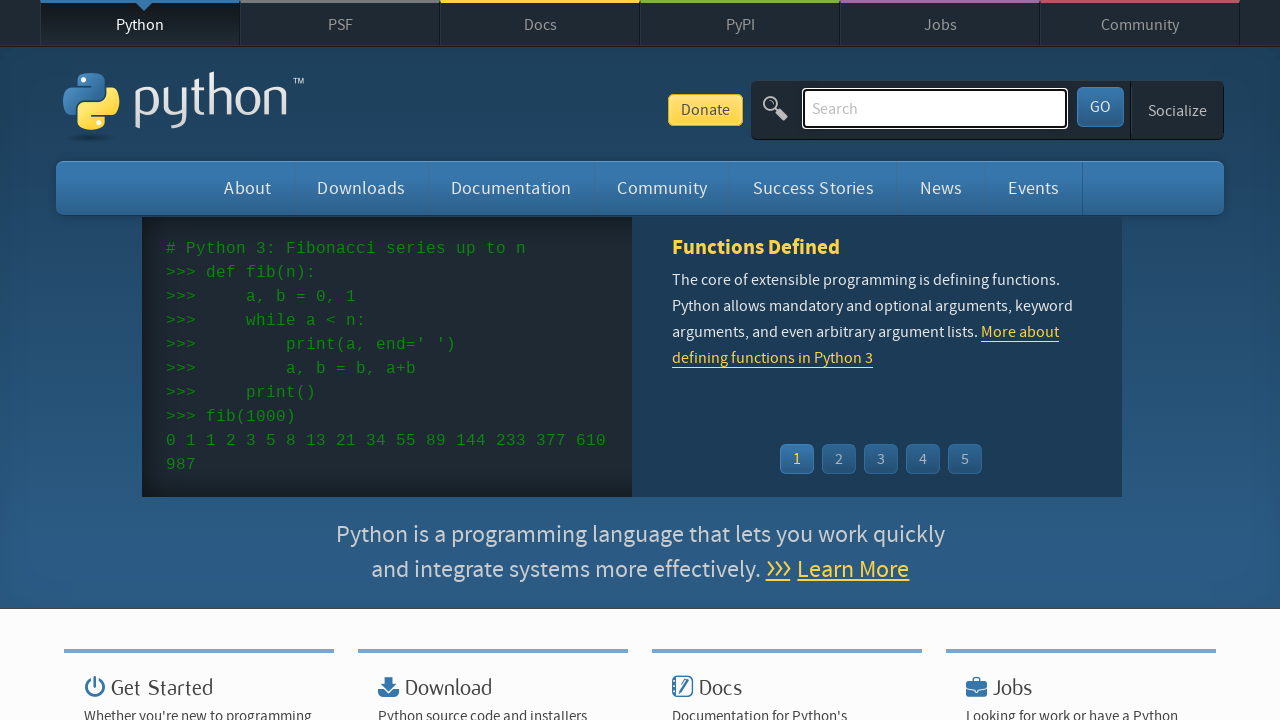

Entered 'pycon' in search field on input[name='q']
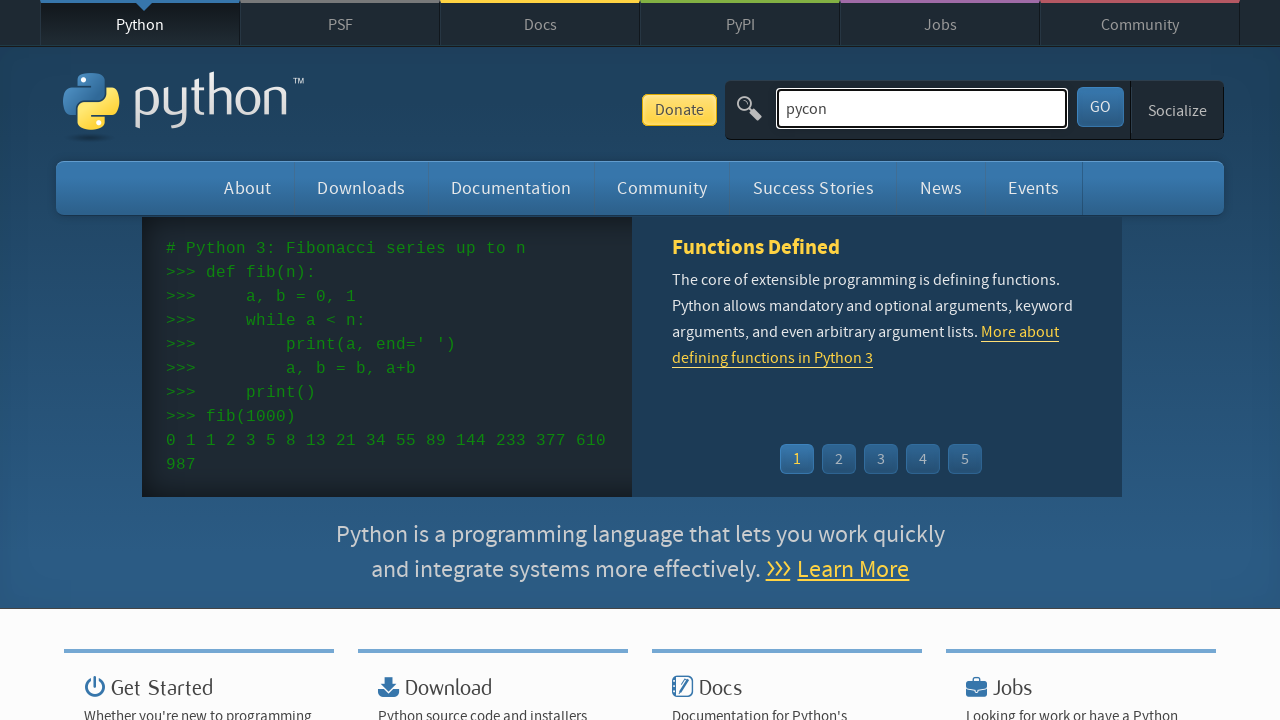

Submitted search by pressing Enter on input[name='q']
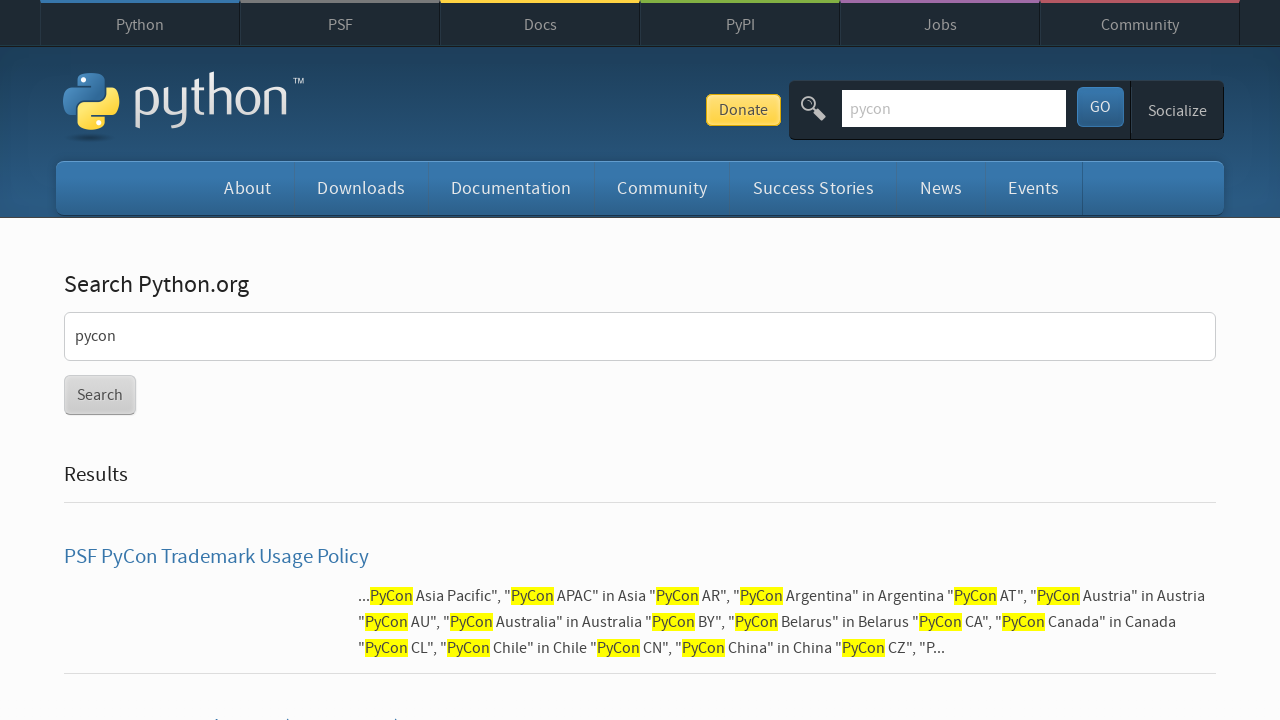

Page loaded and network idle confirmed
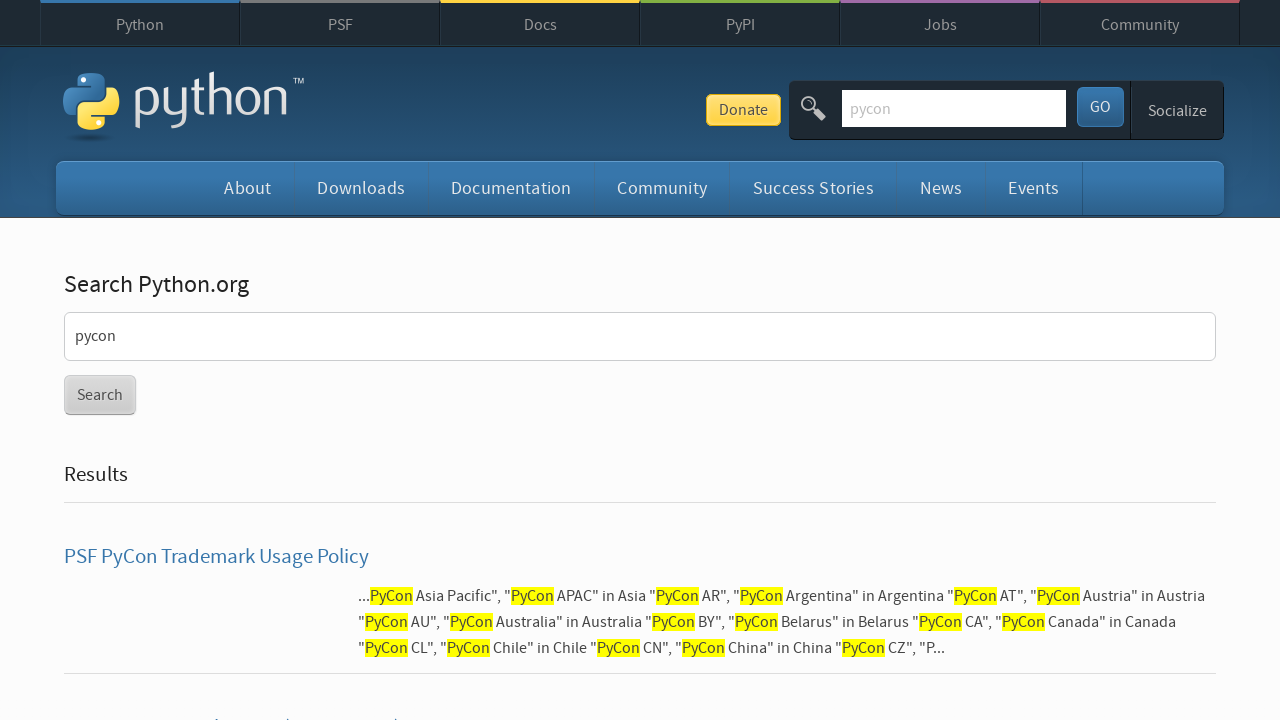

Verified search results are present (no 'No results found.' message)
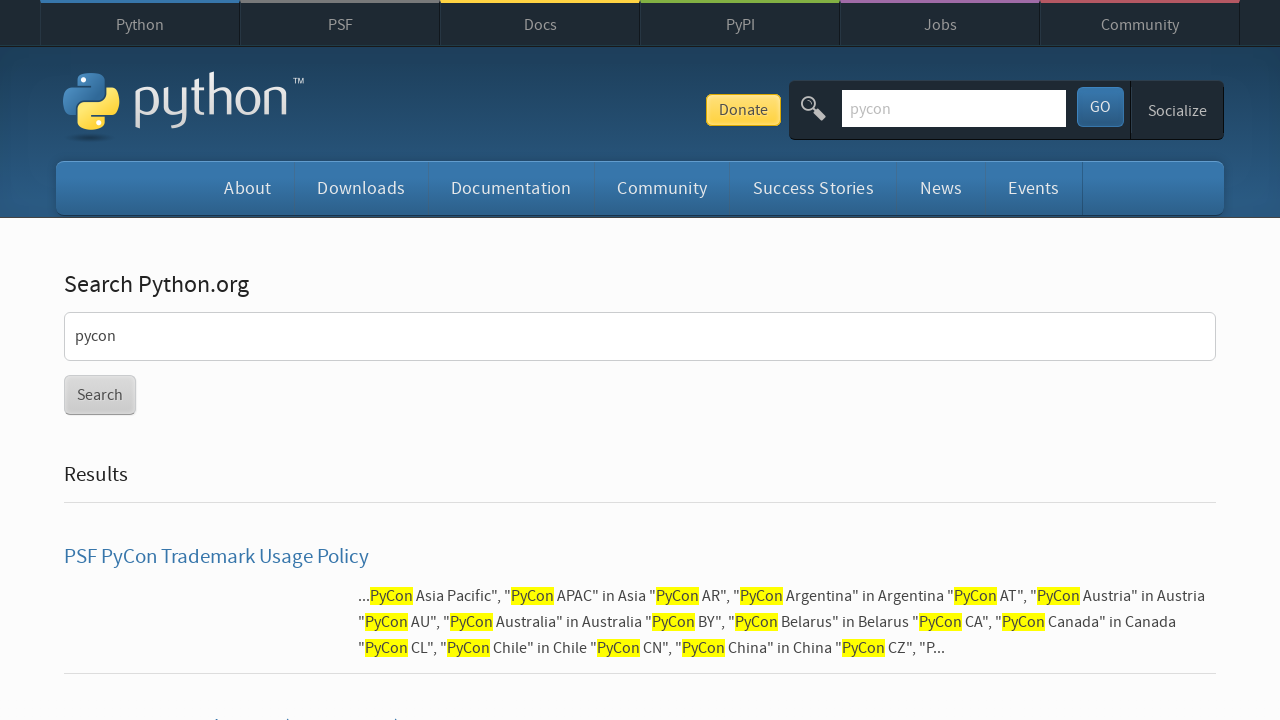

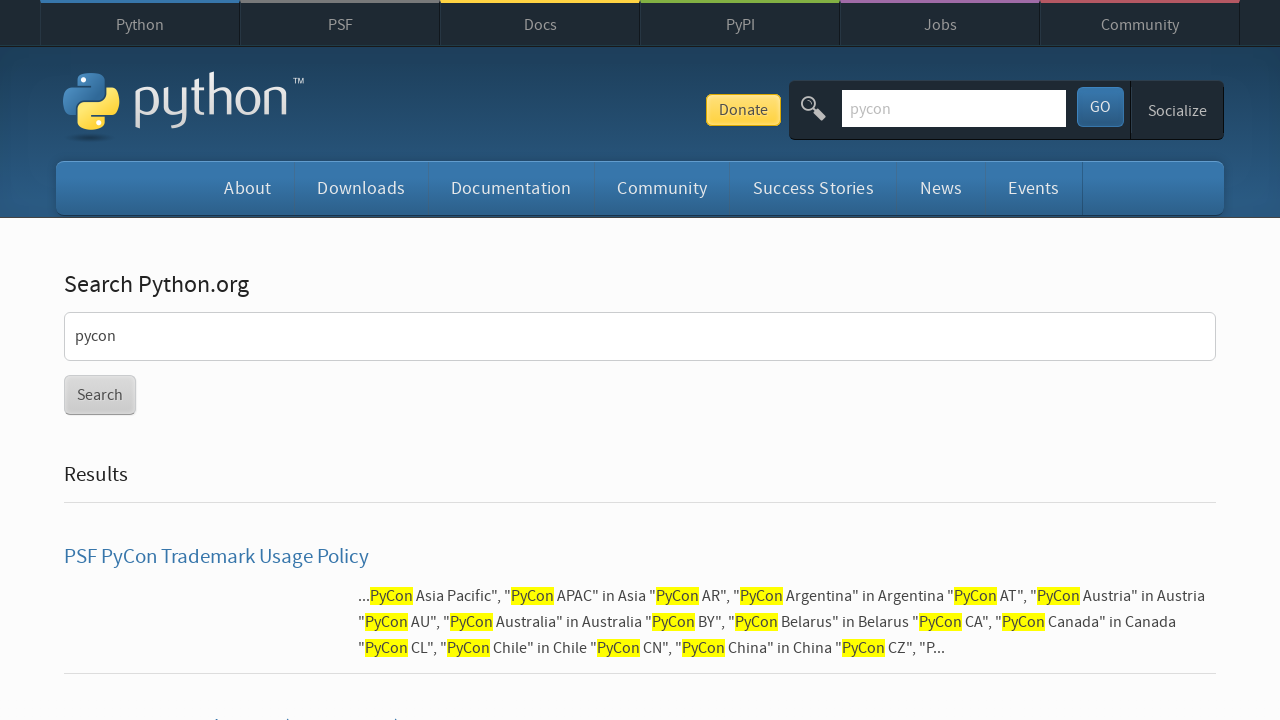